Tests registration form validation with invalid minimal data, expecting "Please, provide valid data" error

Starting URL: https://anatoly-karpovich.github.io/demo-login-form/

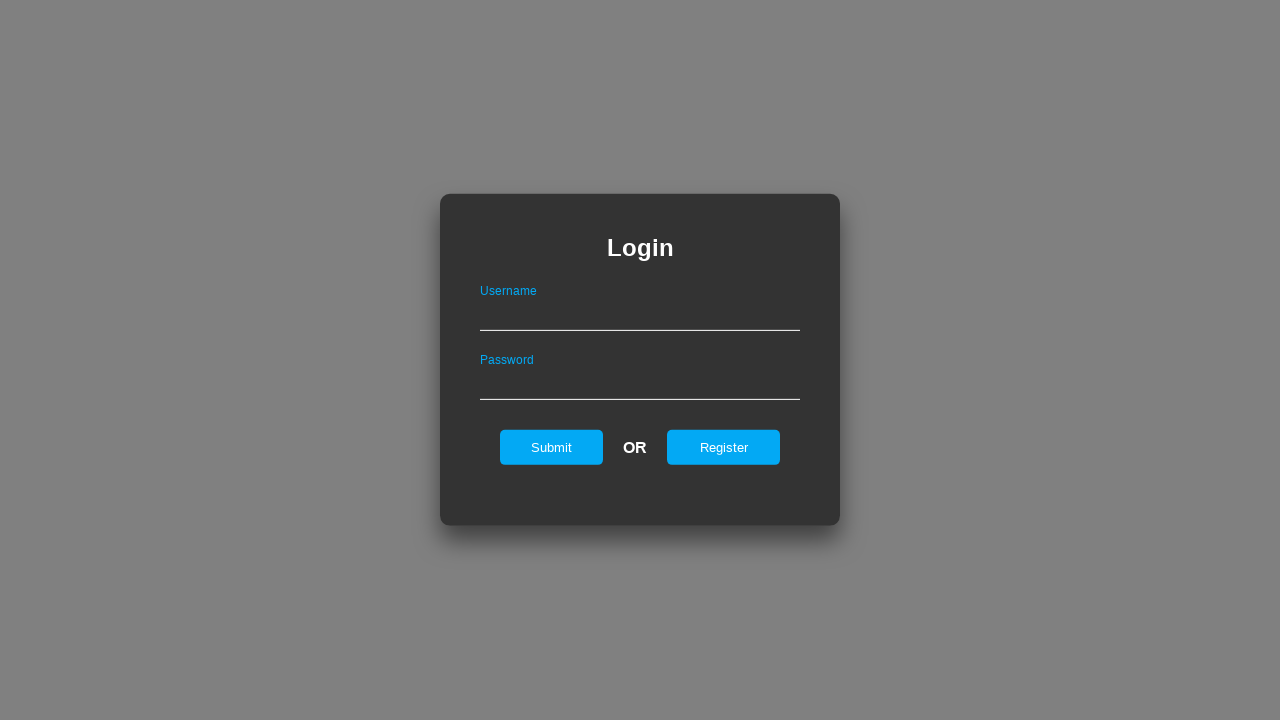

Clicked to open registration form at (724, 447) on #registerOnLogin
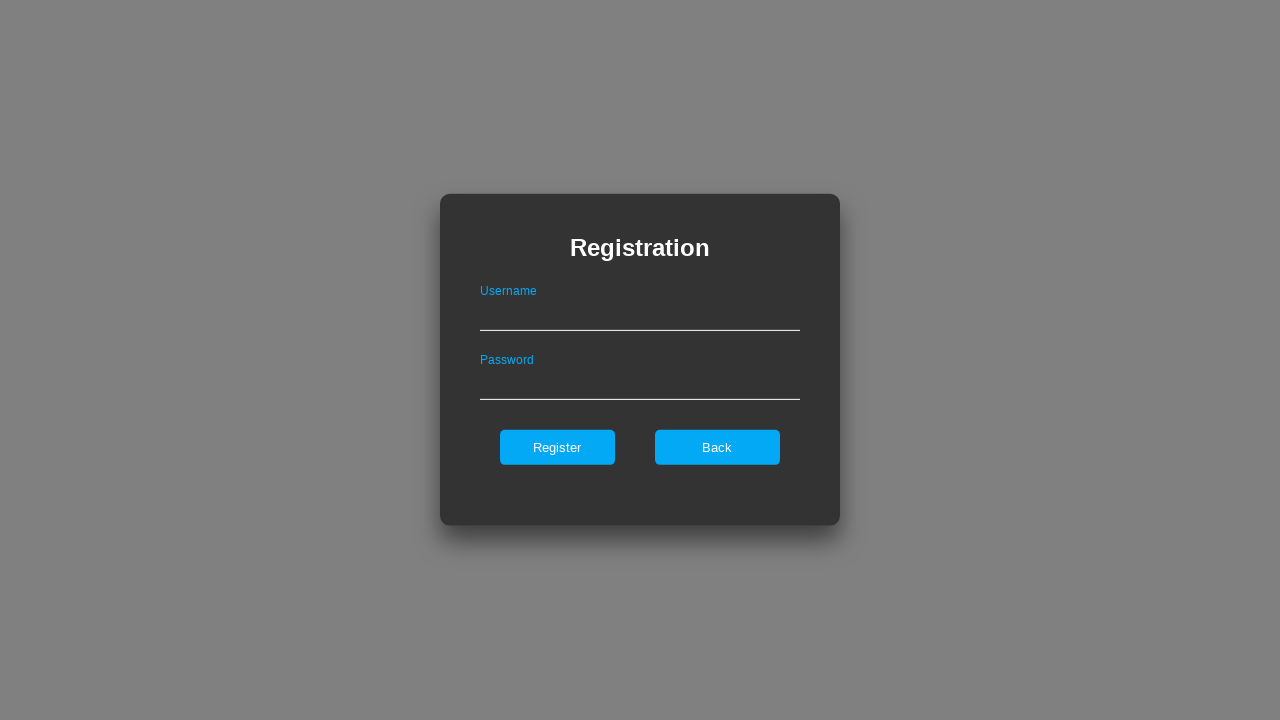

Filled username field with invalid data '1' on .registerForm #userNameOnRegister
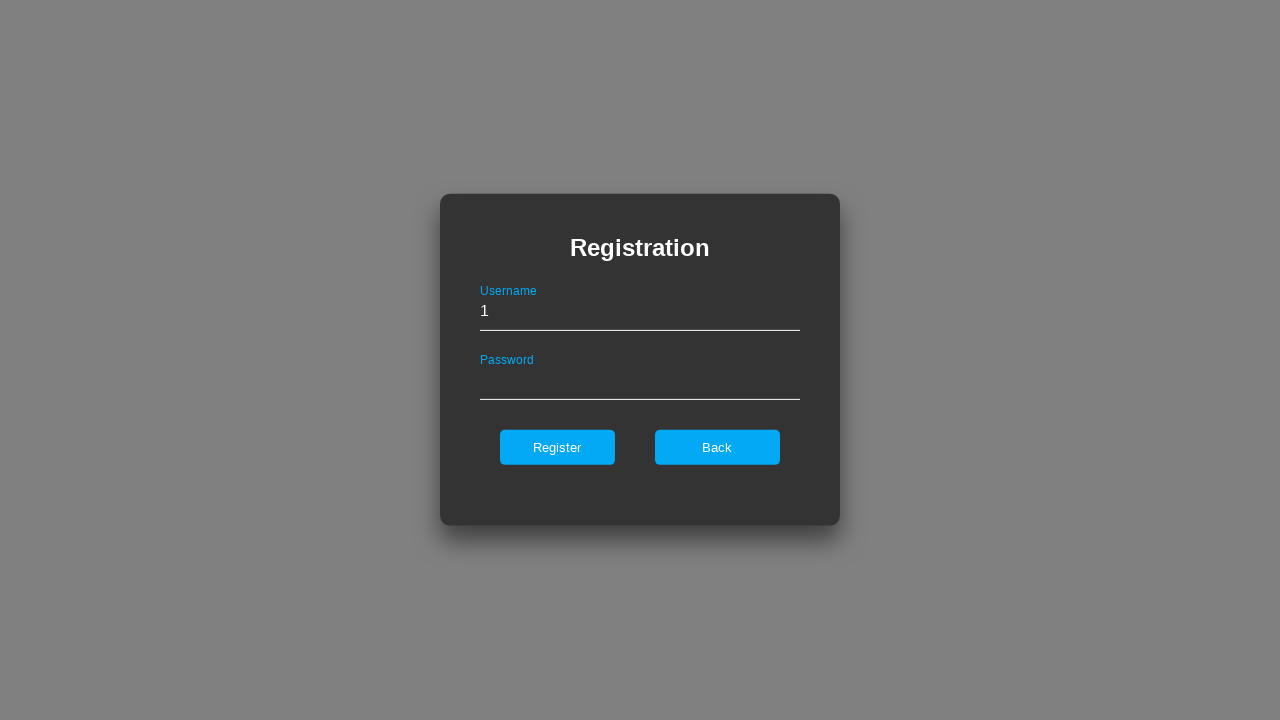

Filled password field with invalid data '2' on .registerForm #passwordOnRegister
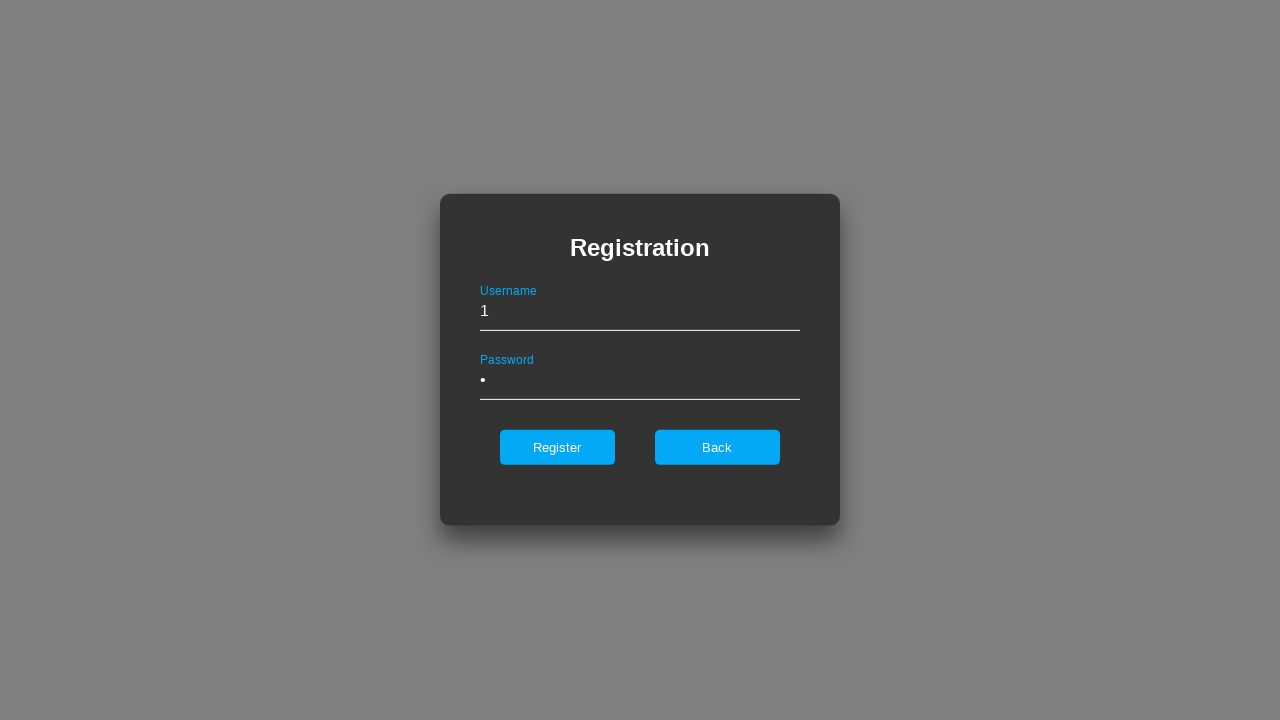

Clicked register button to submit form at (557, 447) on .registerForm #register
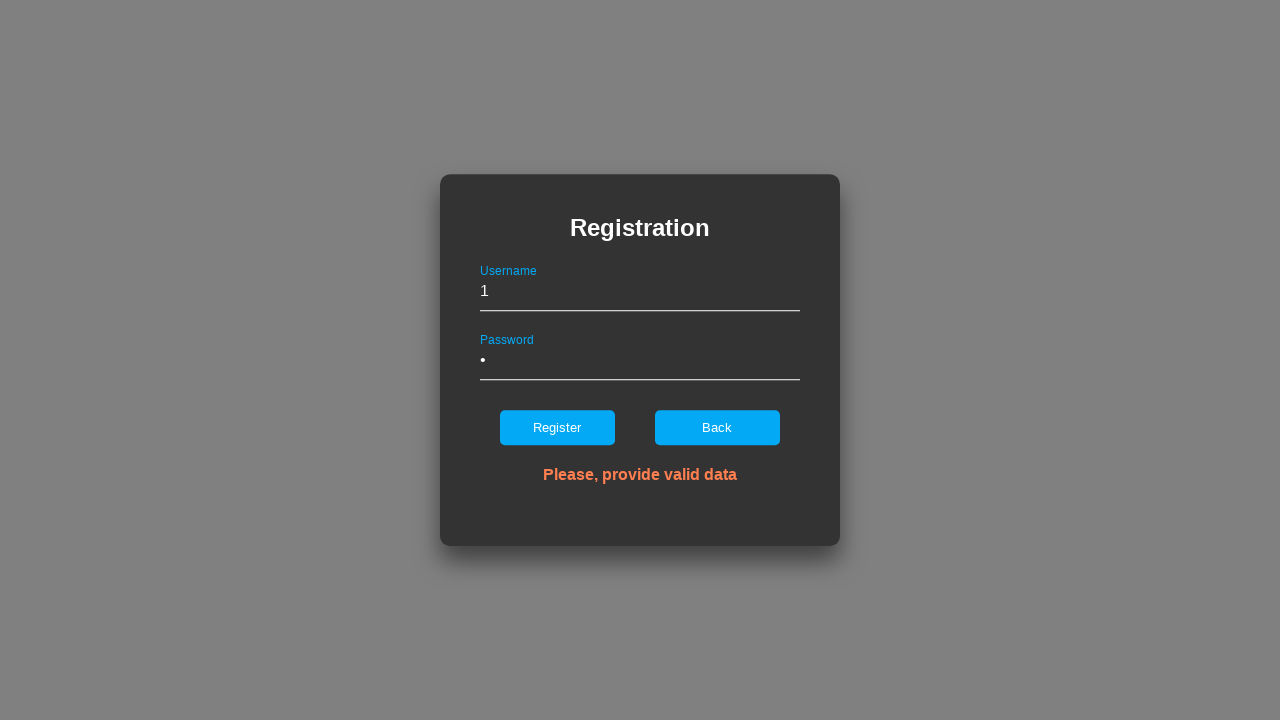

Verified error message 'Please, provide valid data' is displayed
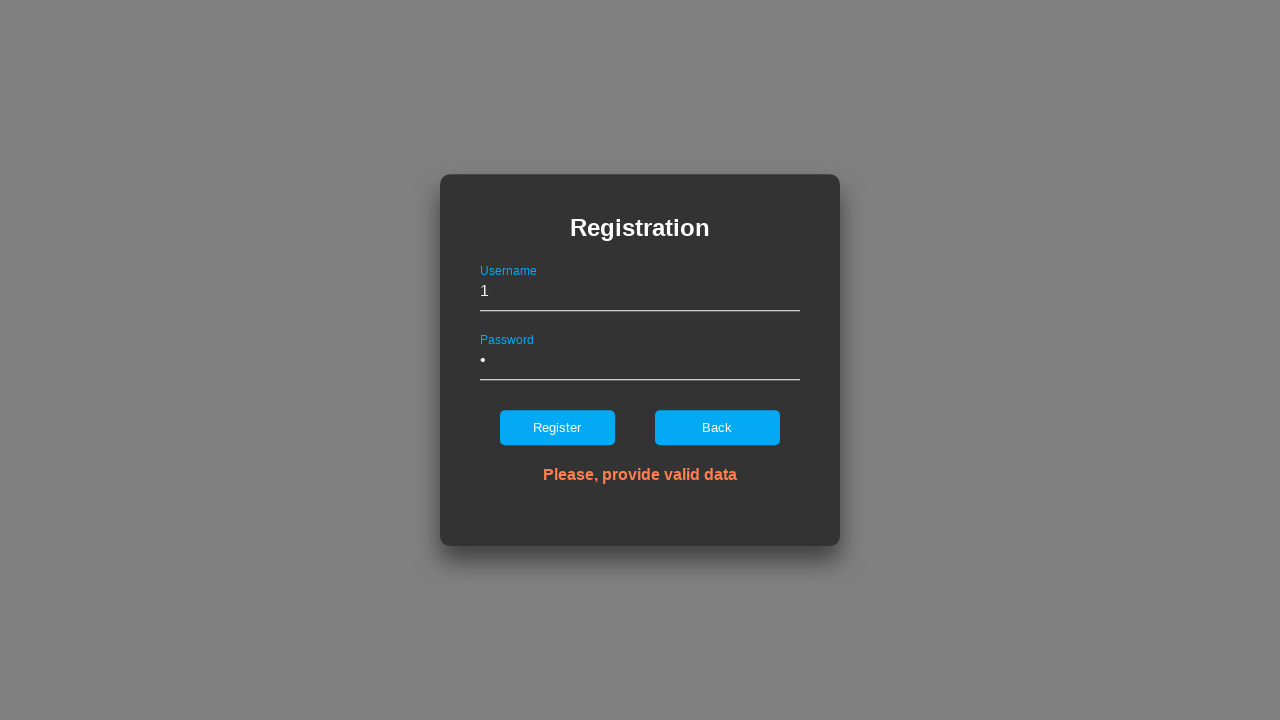

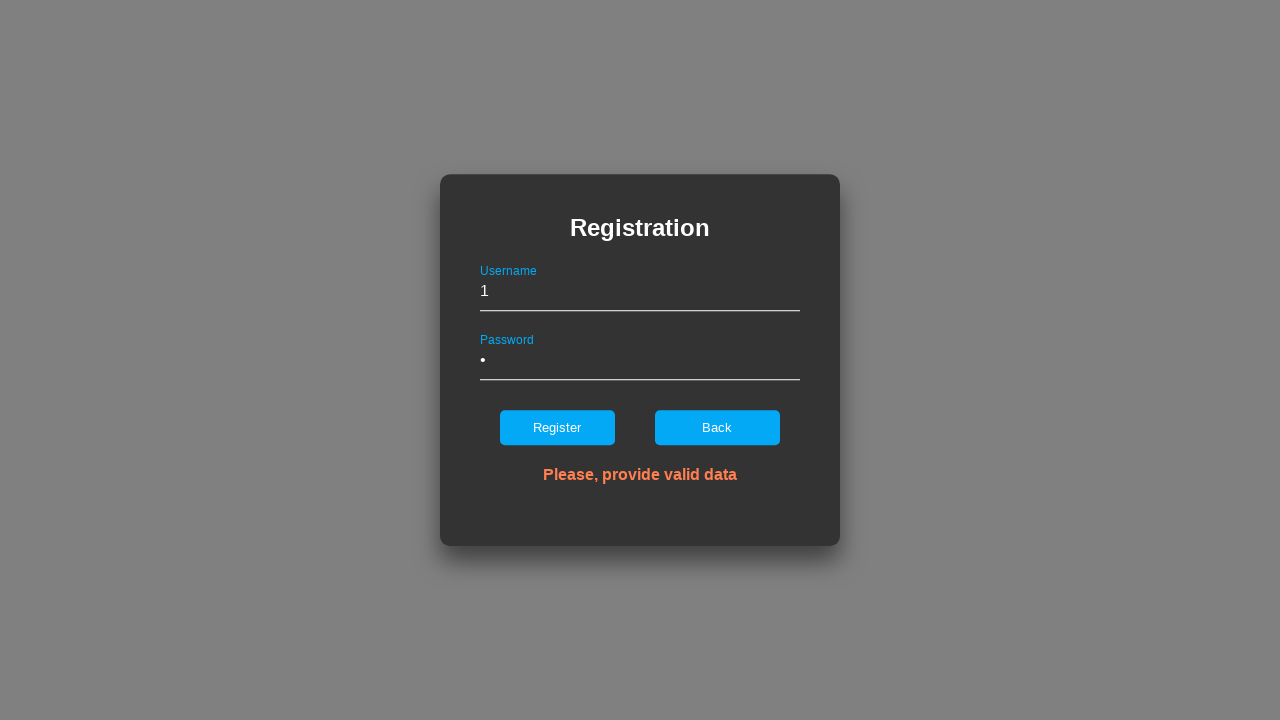